Tests filtering to display only completed todo items

Starting URL: https://demo.playwright.dev/todomvc

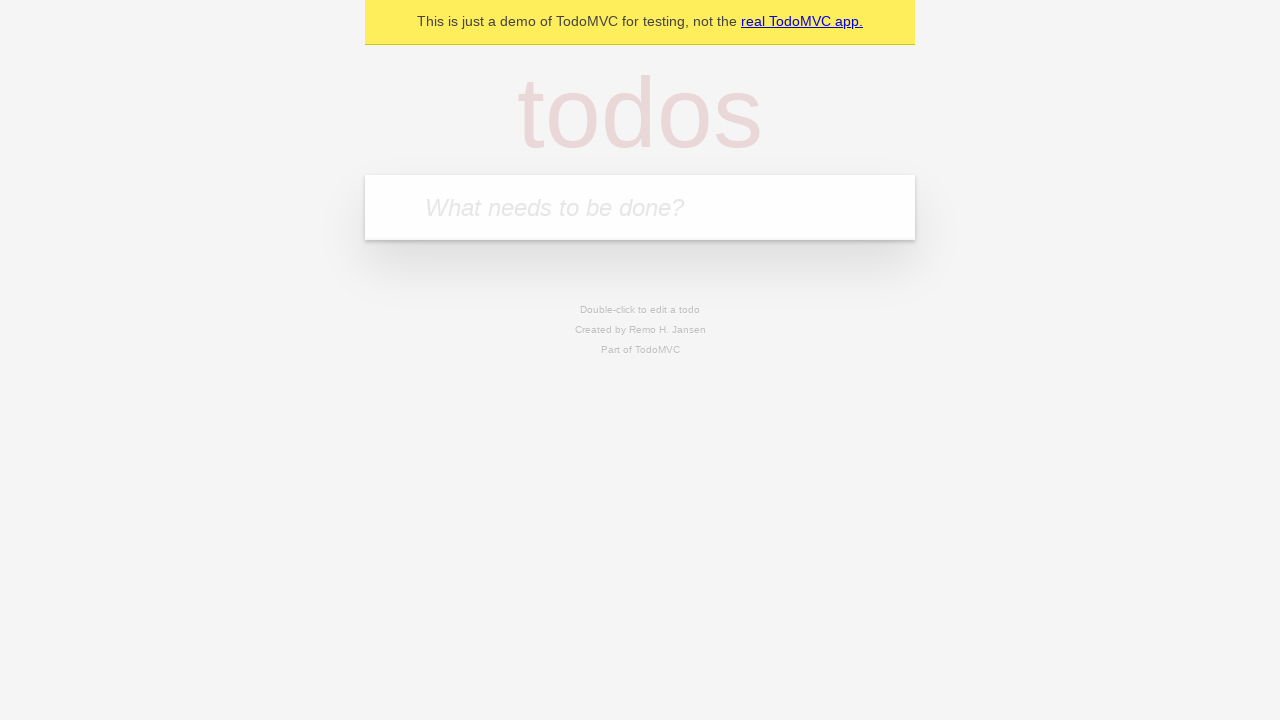

Filled todo input with 'buy some cheese' on input[placeholder='What needs to be done?']
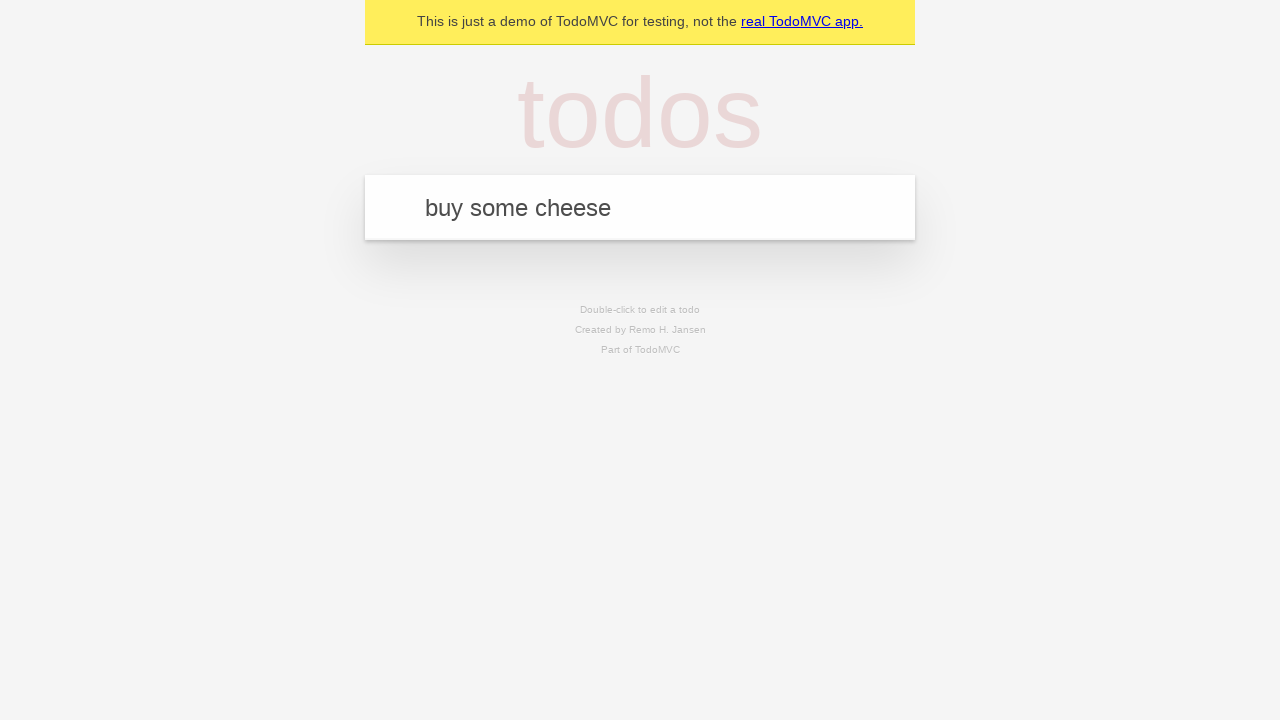

Pressed Enter to add first todo on input[placeholder='What needs to be done?']
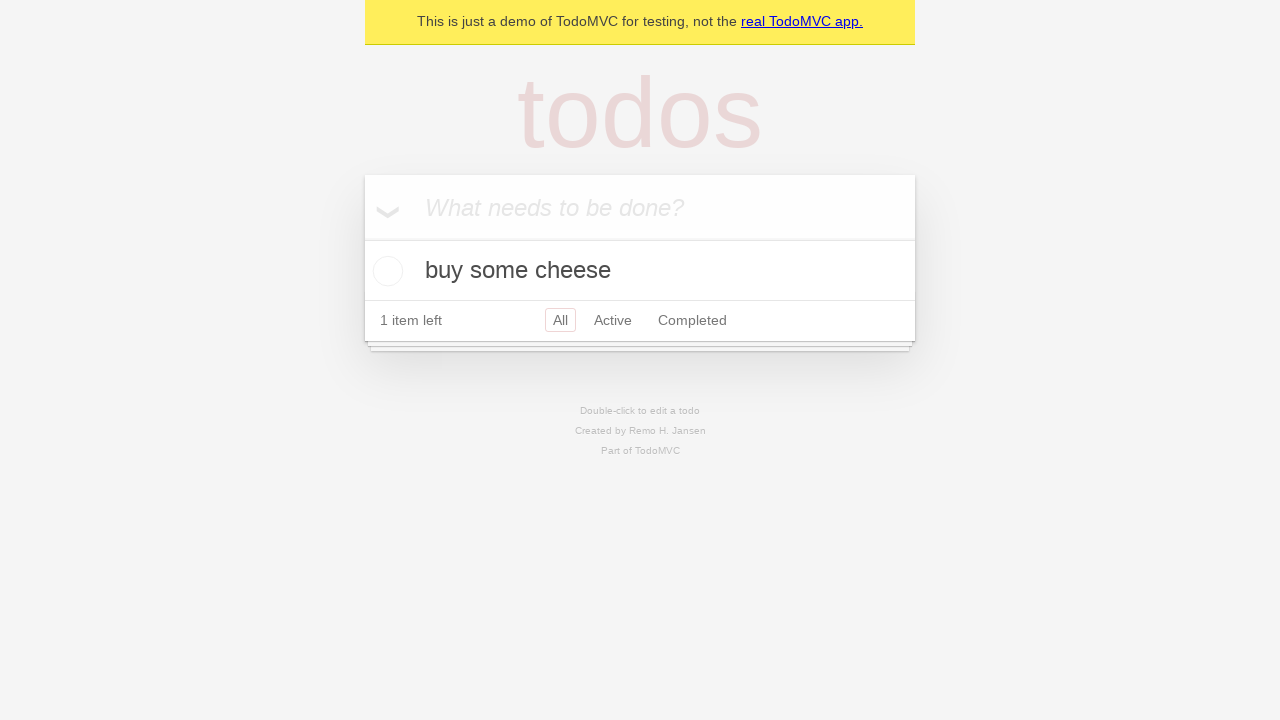

Filled todo input with 'feed the cat' on input[placeholder='What needs to be done?']
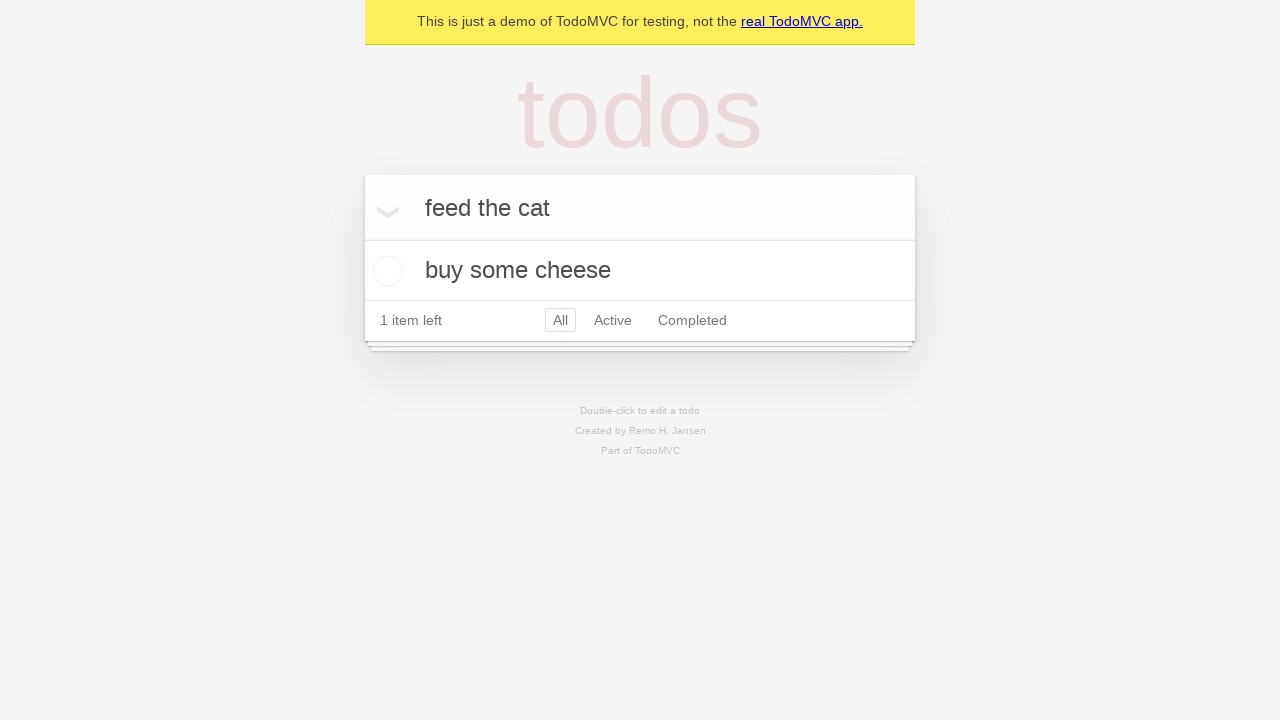

Pressed Enter to add second todo on input[placeholder='What needs to be done?']
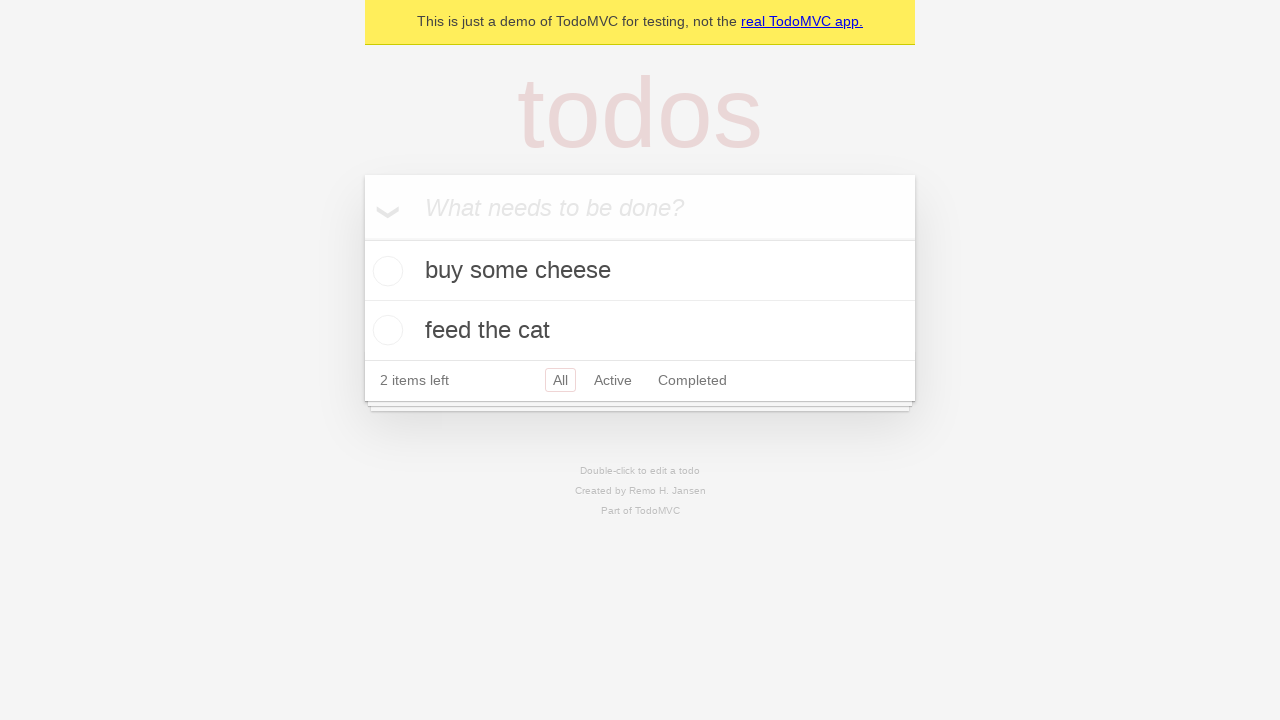

Filled todo input with 'book a doctors appointment' on input[placeholder='What needs to be done?']
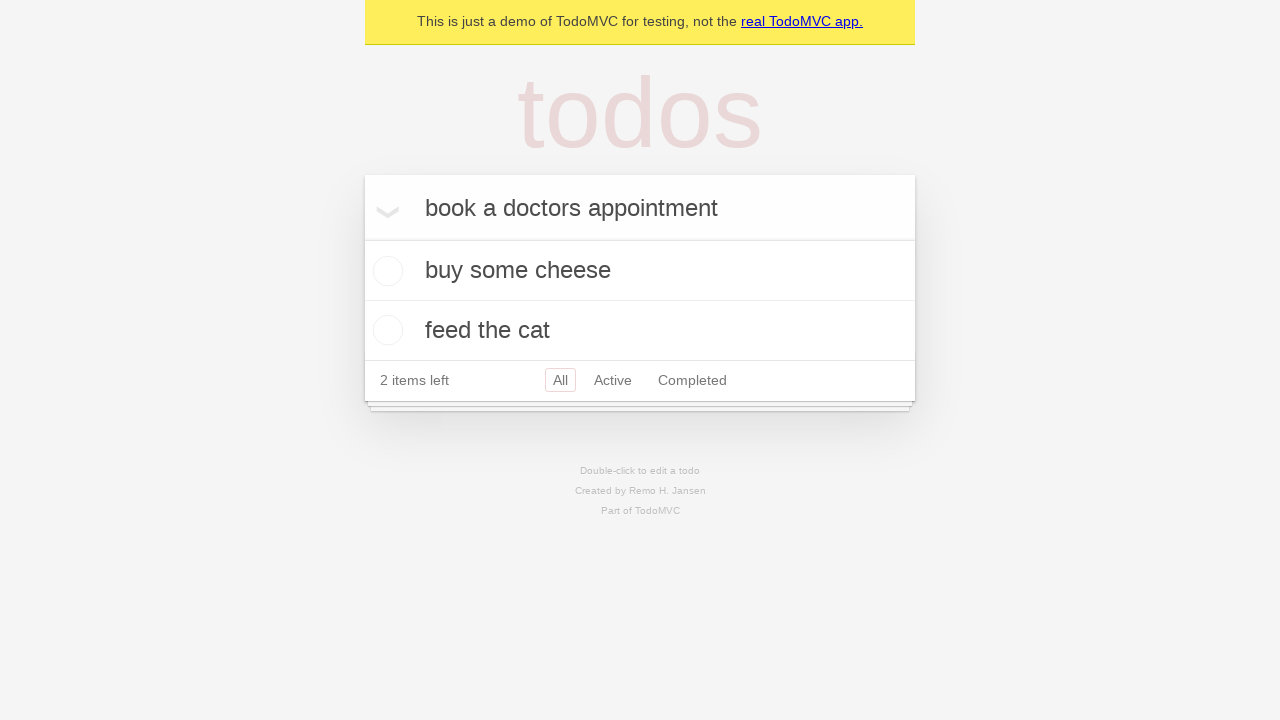

Pressed Enter to add third todo on input[placeholder='What needs to be done?']
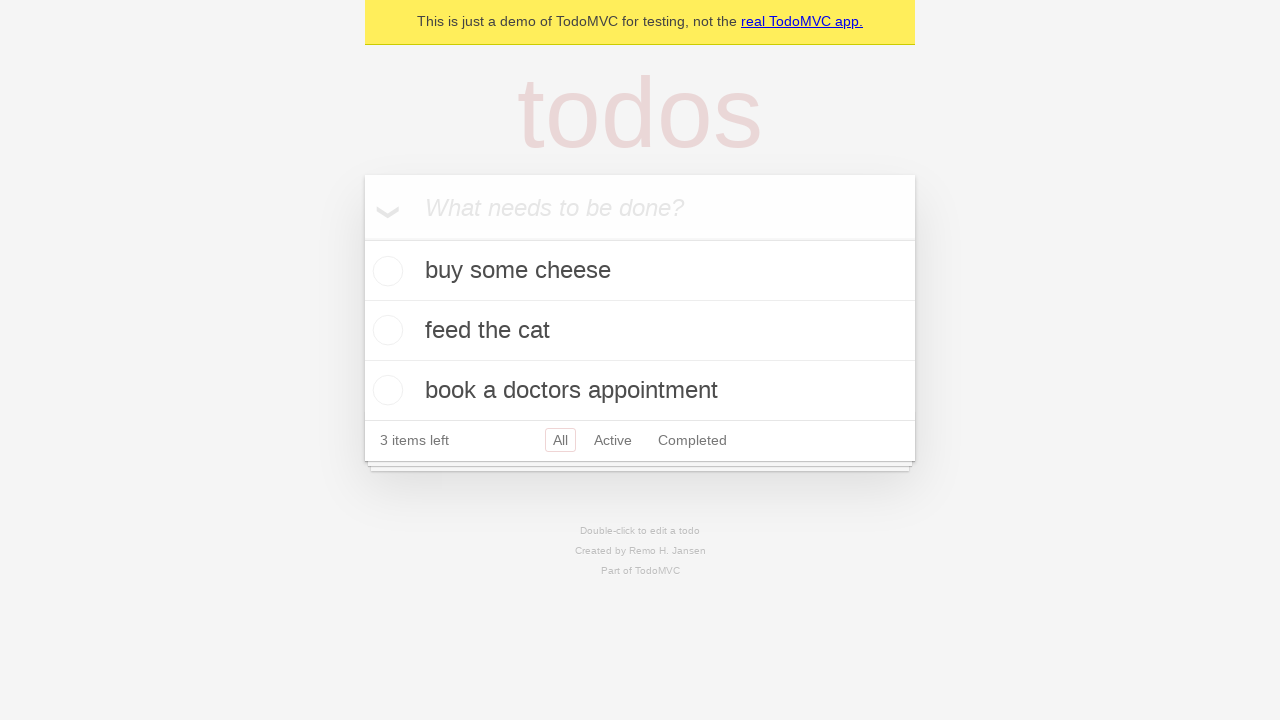

Checked the second todo item to mark it as completed at (385, 330) on [data-testid='todo-item']:nth-child(2) input[type='checkbox']
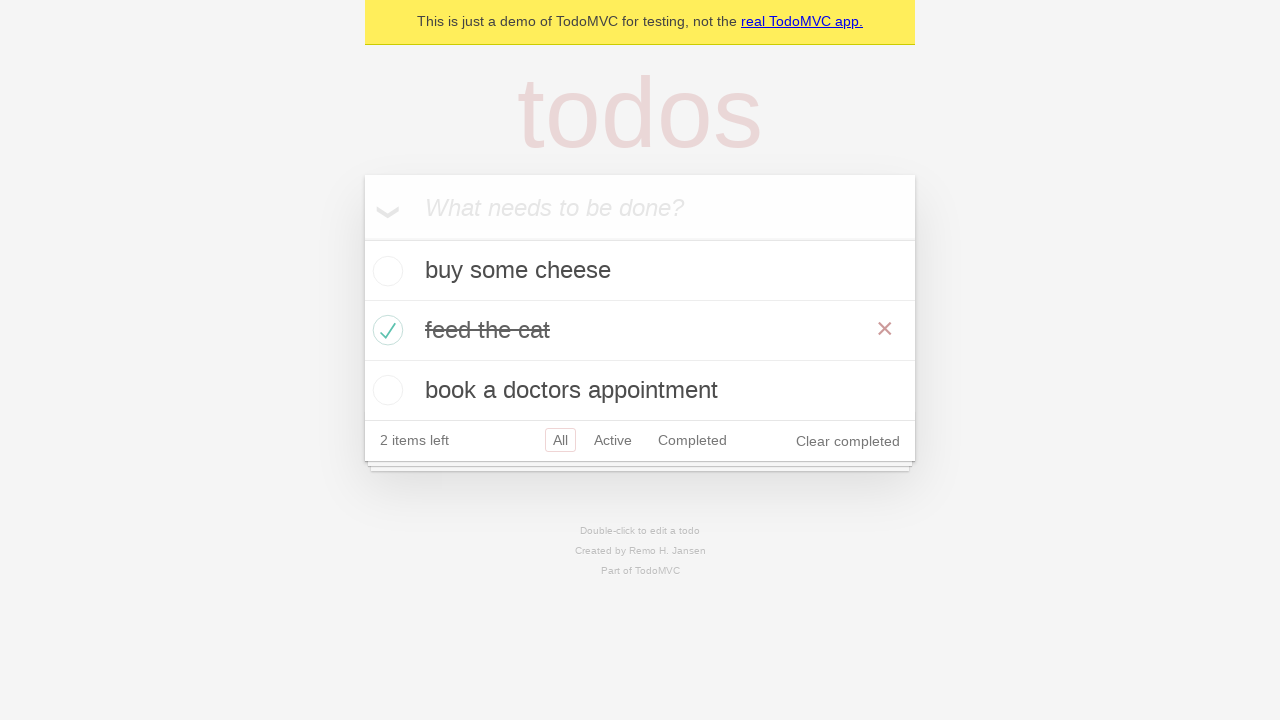

Clicked Completed filter to display only completed items at (692, 440) on a:has-text('Completed')
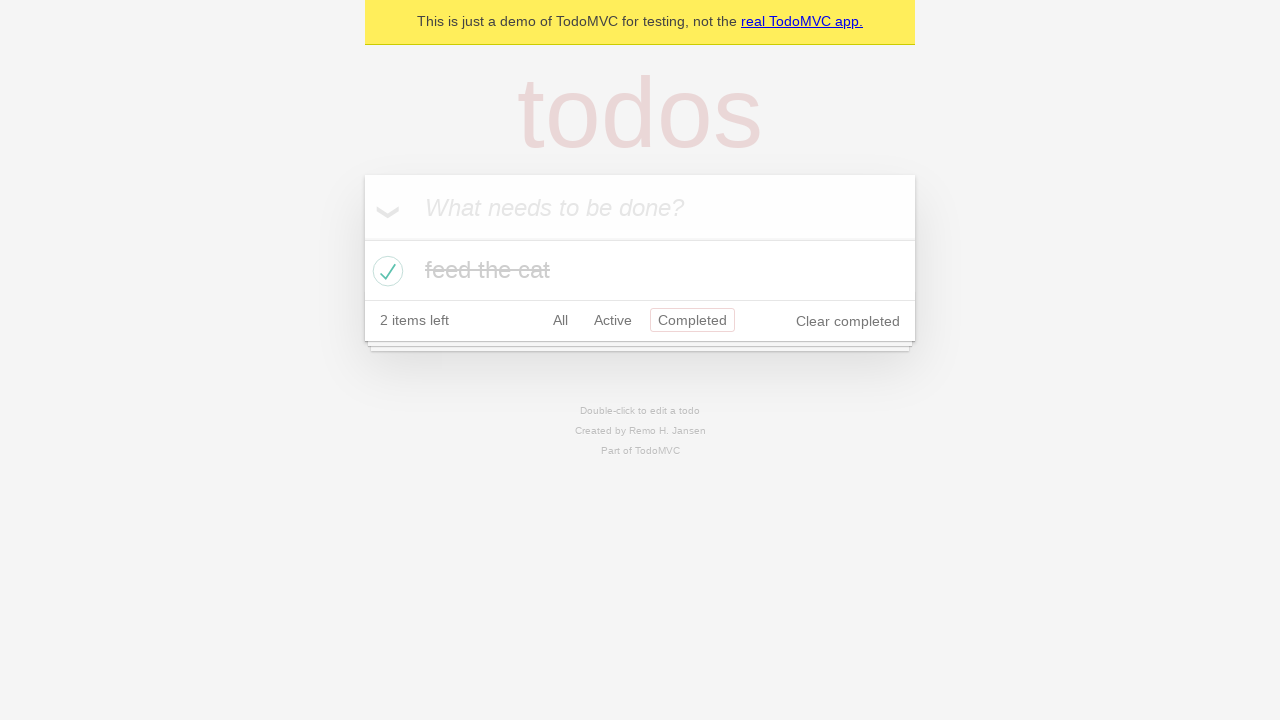

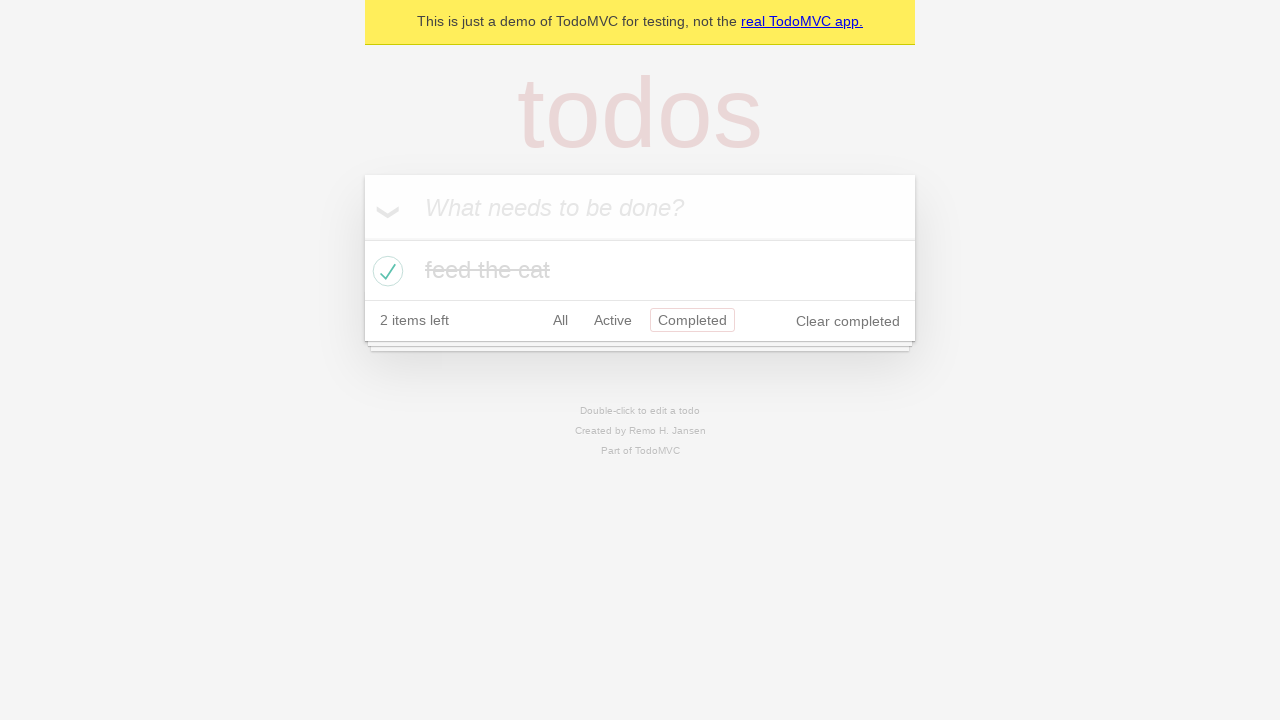